Tests interaction with elements in the second iframe on the page

Starting URL: https://v1.training-support.net/selenium/iframes

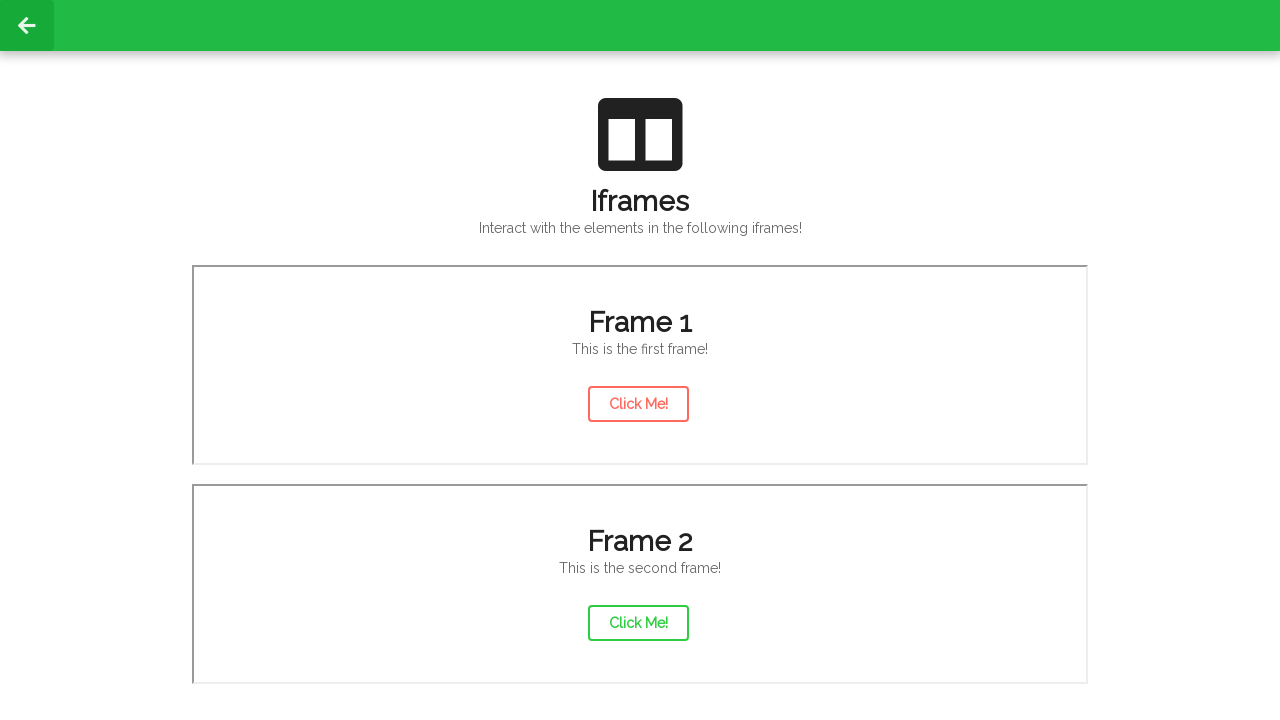

Located the second iframe element
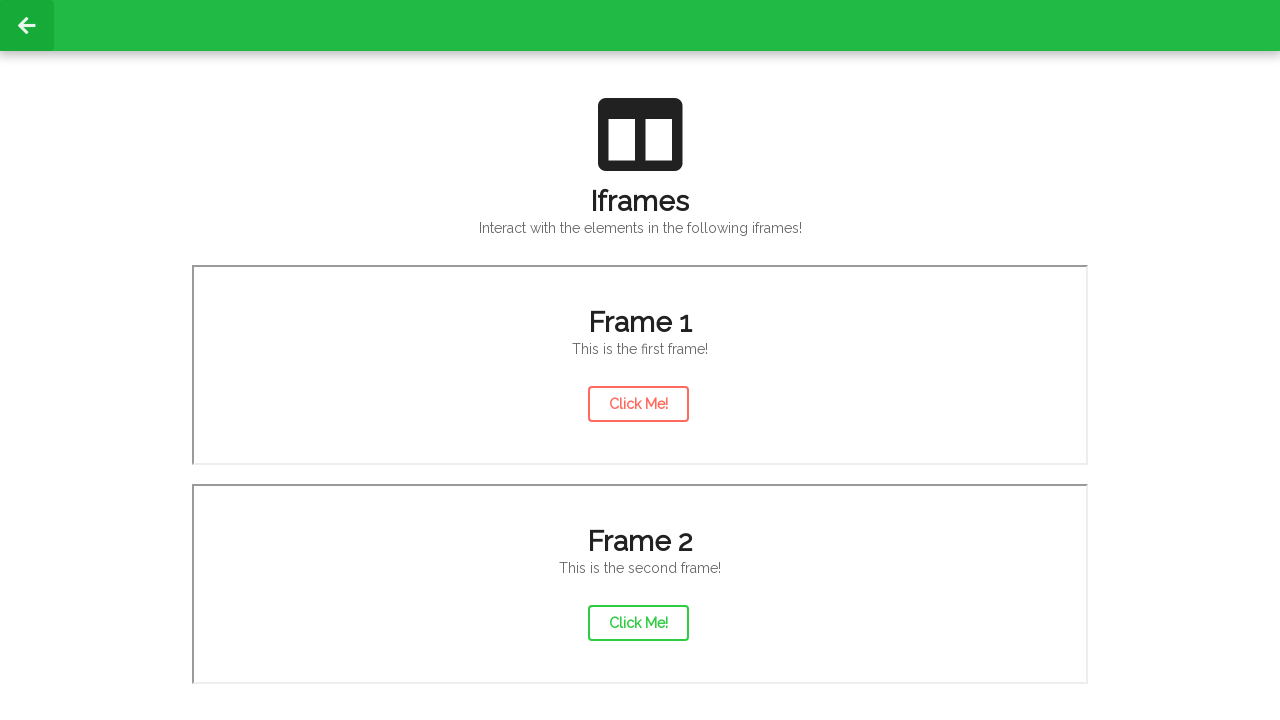

Clicked the action button inside the second iframe at (638, 623) on iframe[src='/selenium/frame2'] >> internal:control=enter-frame >> #actionButton
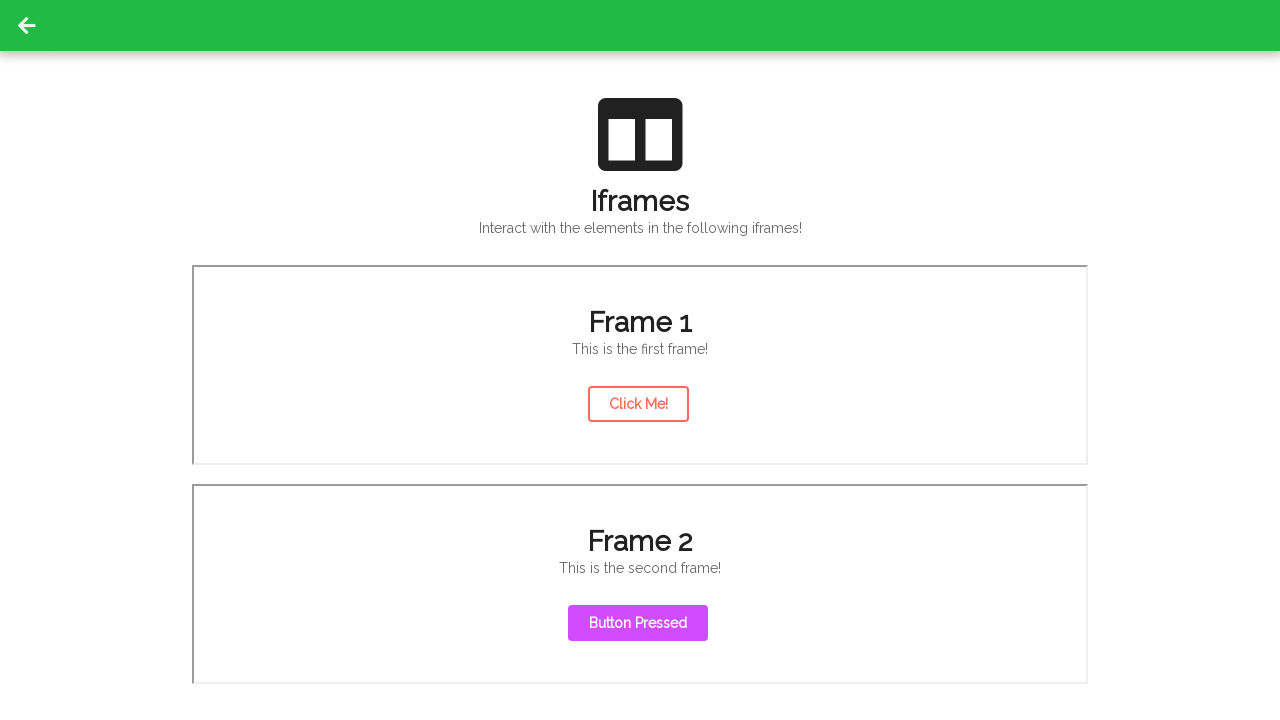

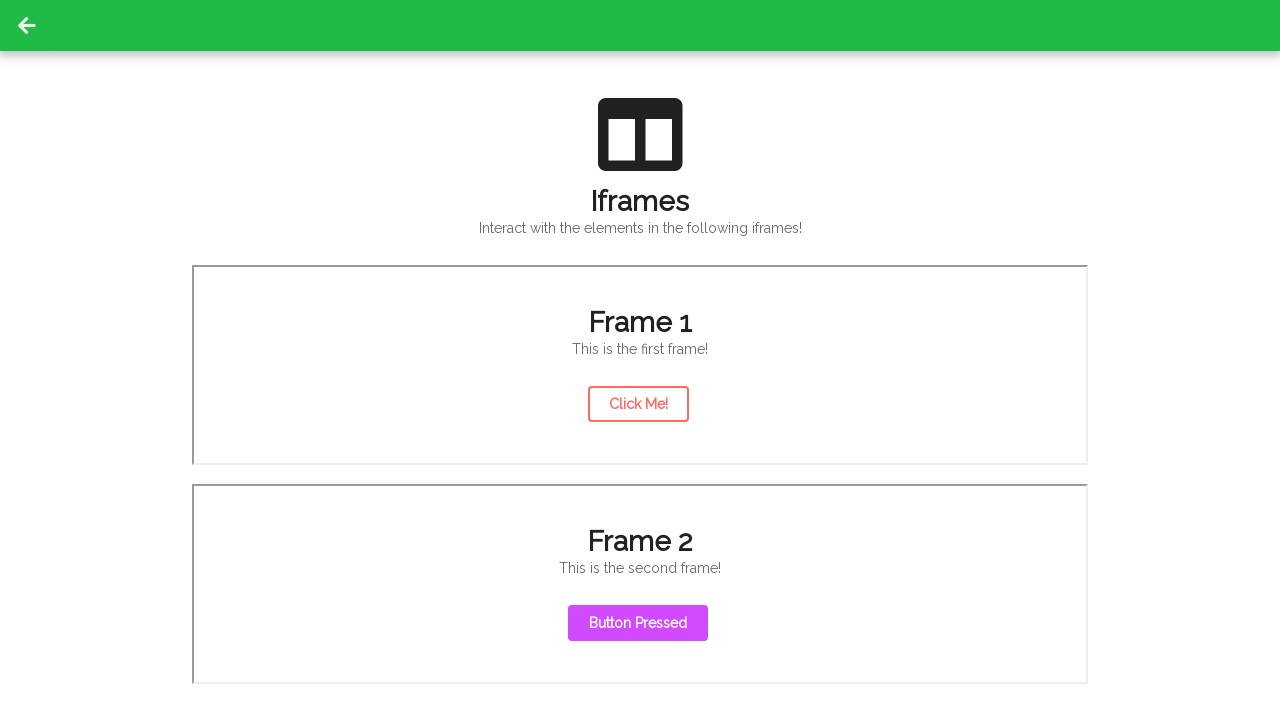